Tests mouse hover functionality by hovering over a menu item to reveal submenu options

Starting URL: https://demoqa.com/menu

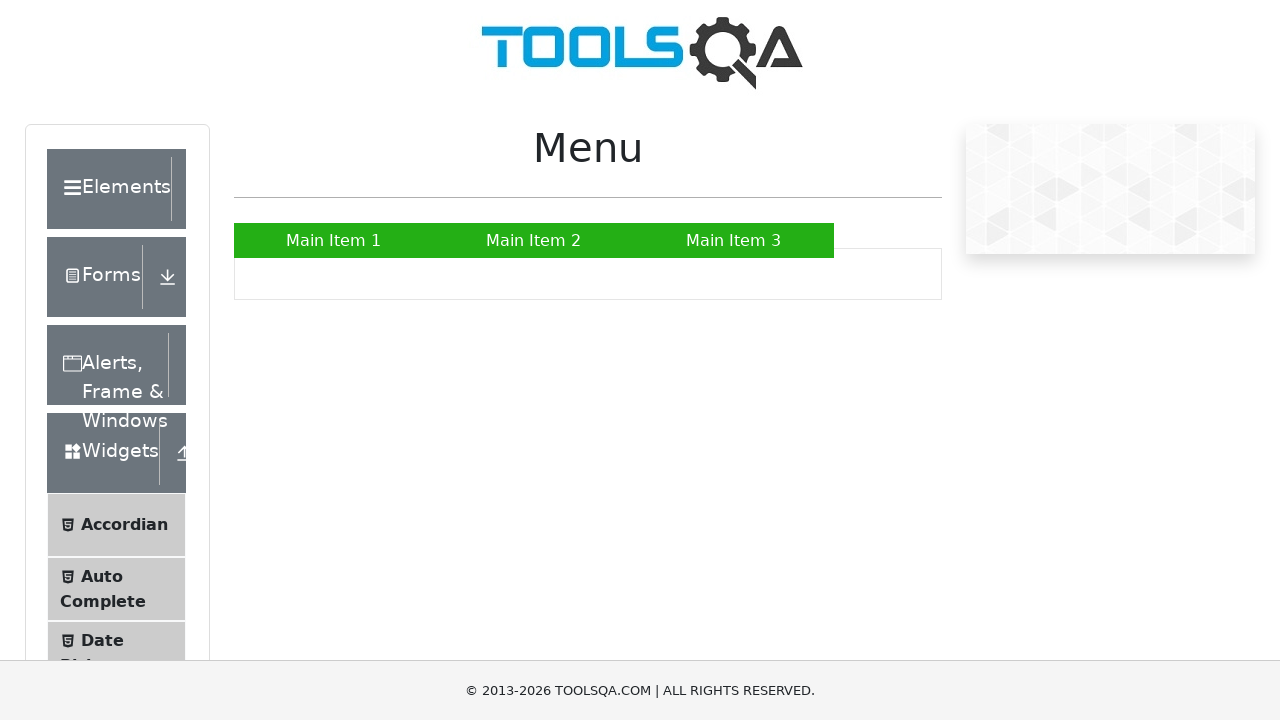

Hovered over 'Main Item 2' menu item to reveal submenu at (534, 240) on text=Main Item 2
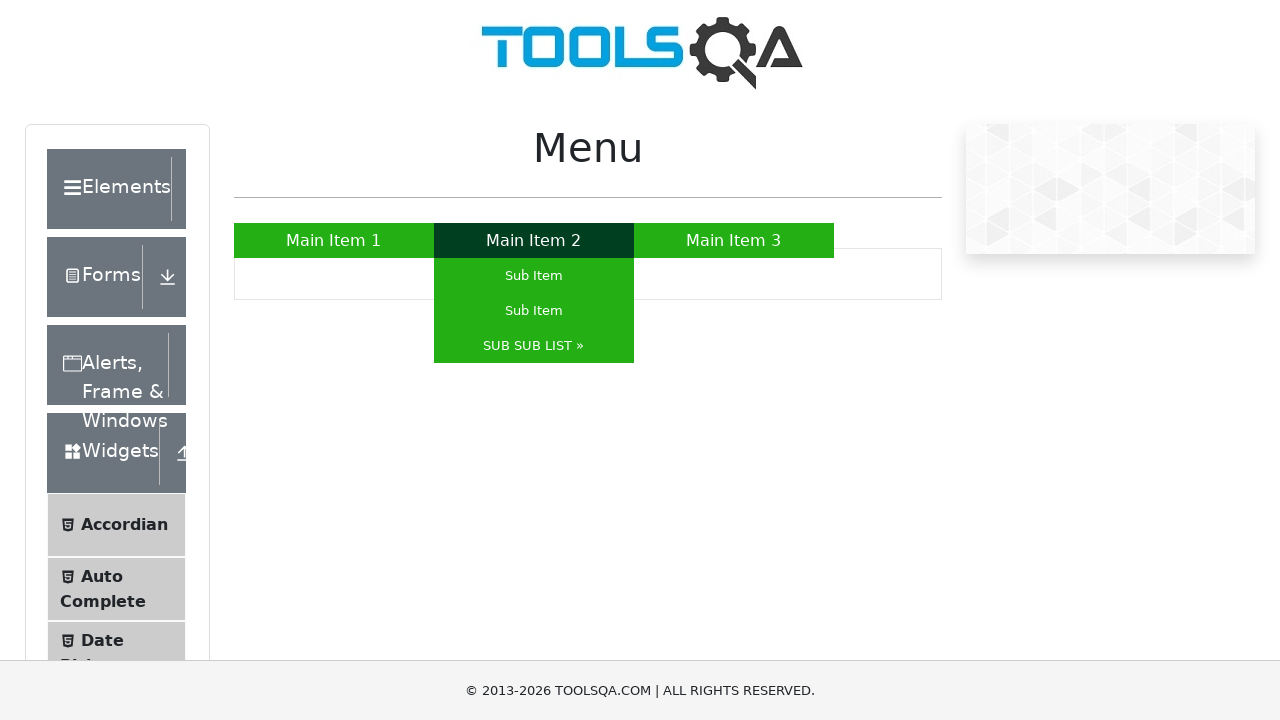

Waited 1 second to observe submenu reveal animation
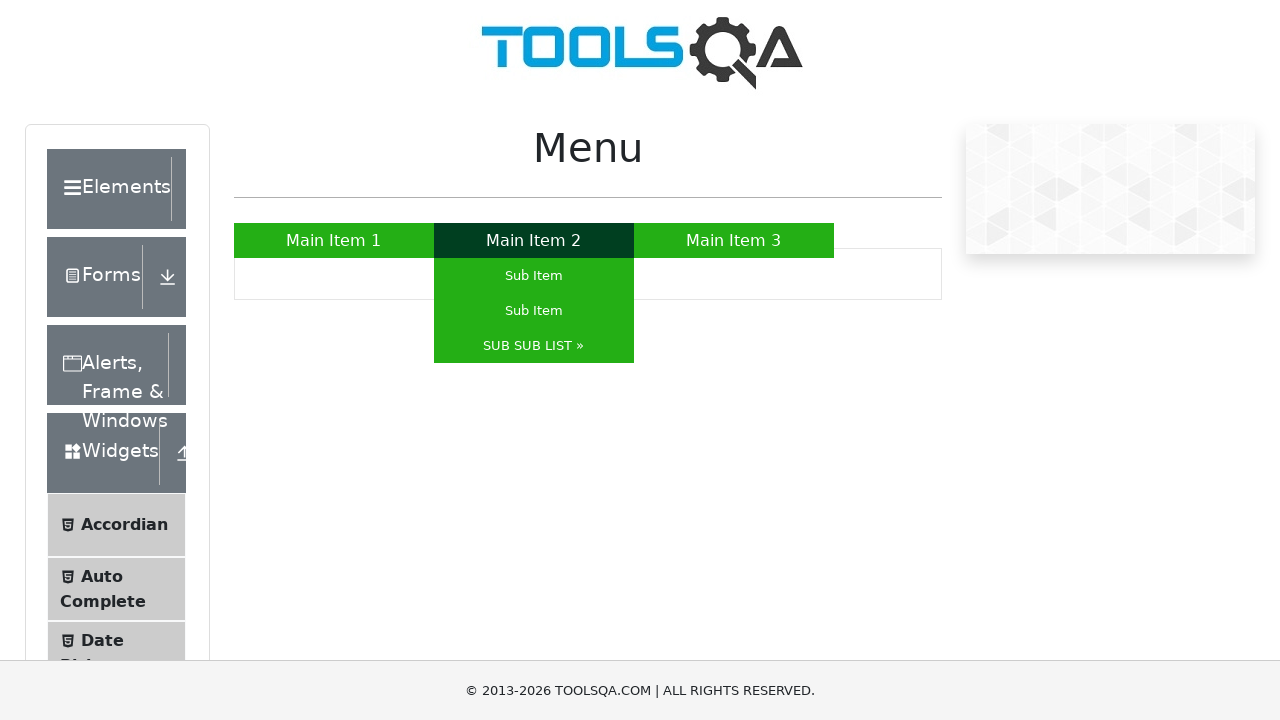

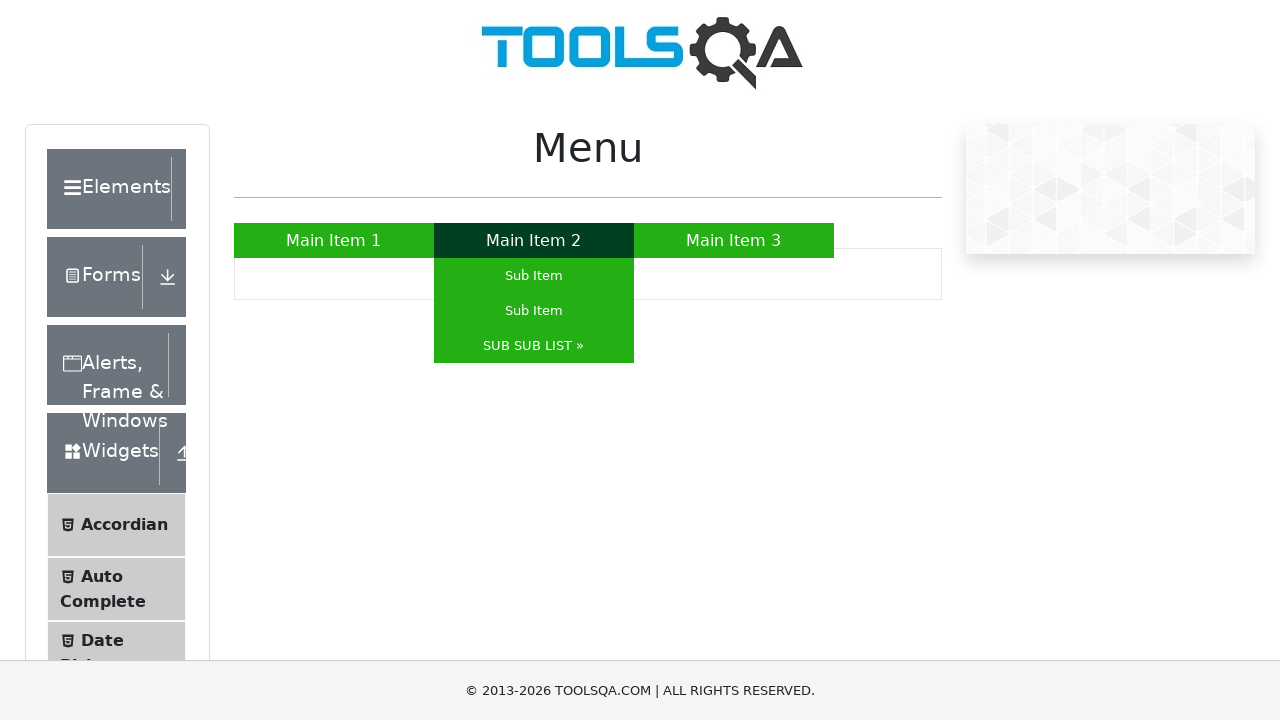